Tests a registration form by filling in personal information fields including first name, username, email, selecting gender, and choosing a department from a dropdown.

Starting URL: https://practice.cydeo.com/registration_form

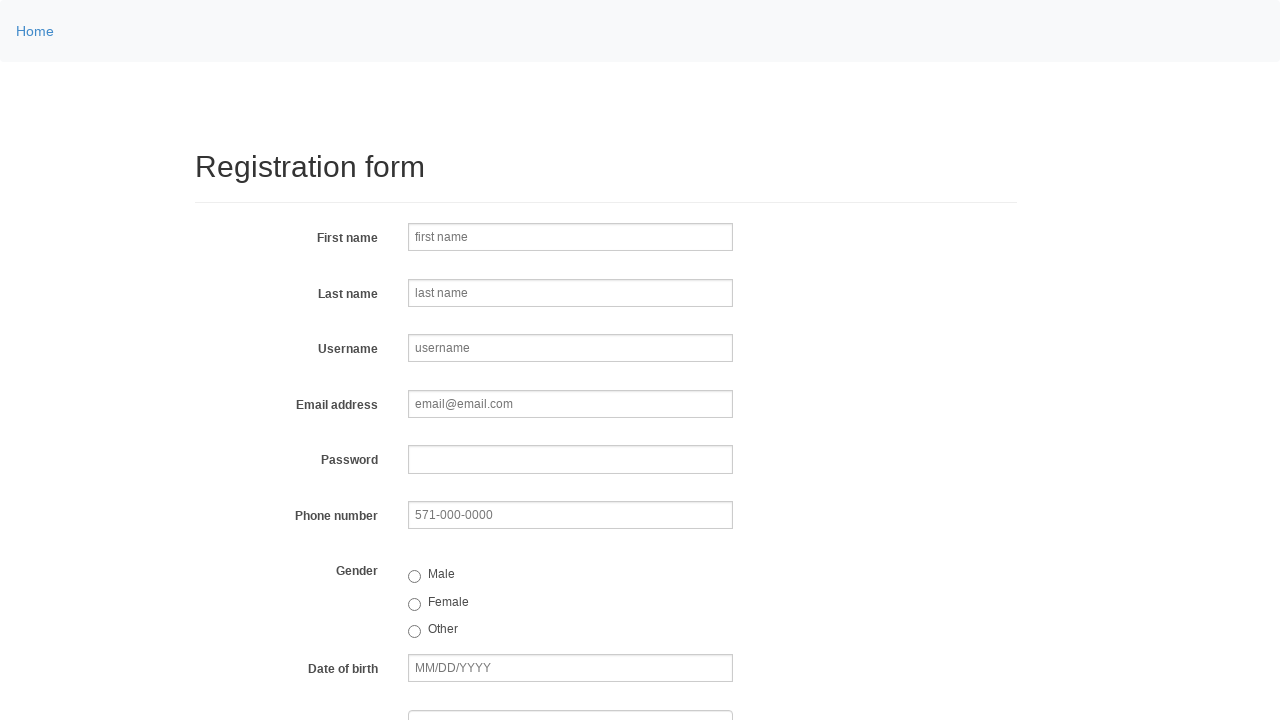

Filled first name field with 'Jennifer' on input[name='firstname']
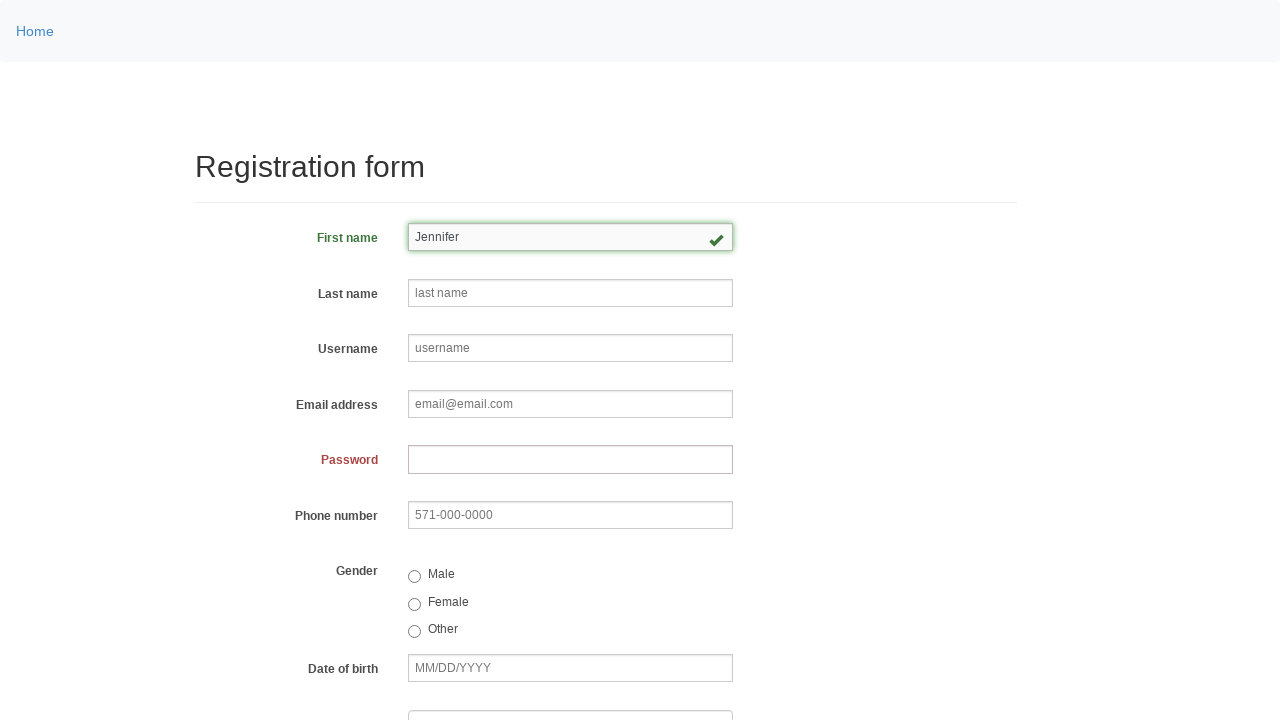

Filled last name field with 'Morrison' on input[name='lastname']
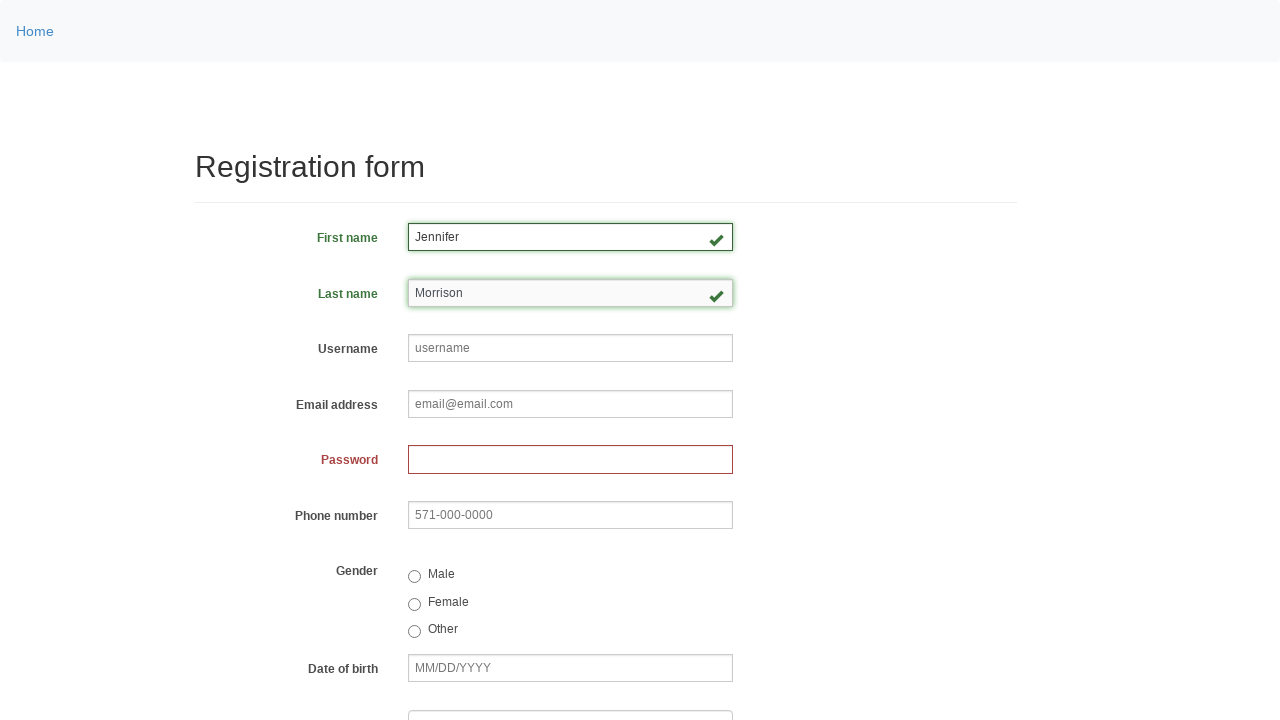

Filled username field with 'jmorr847' on input[name='username']
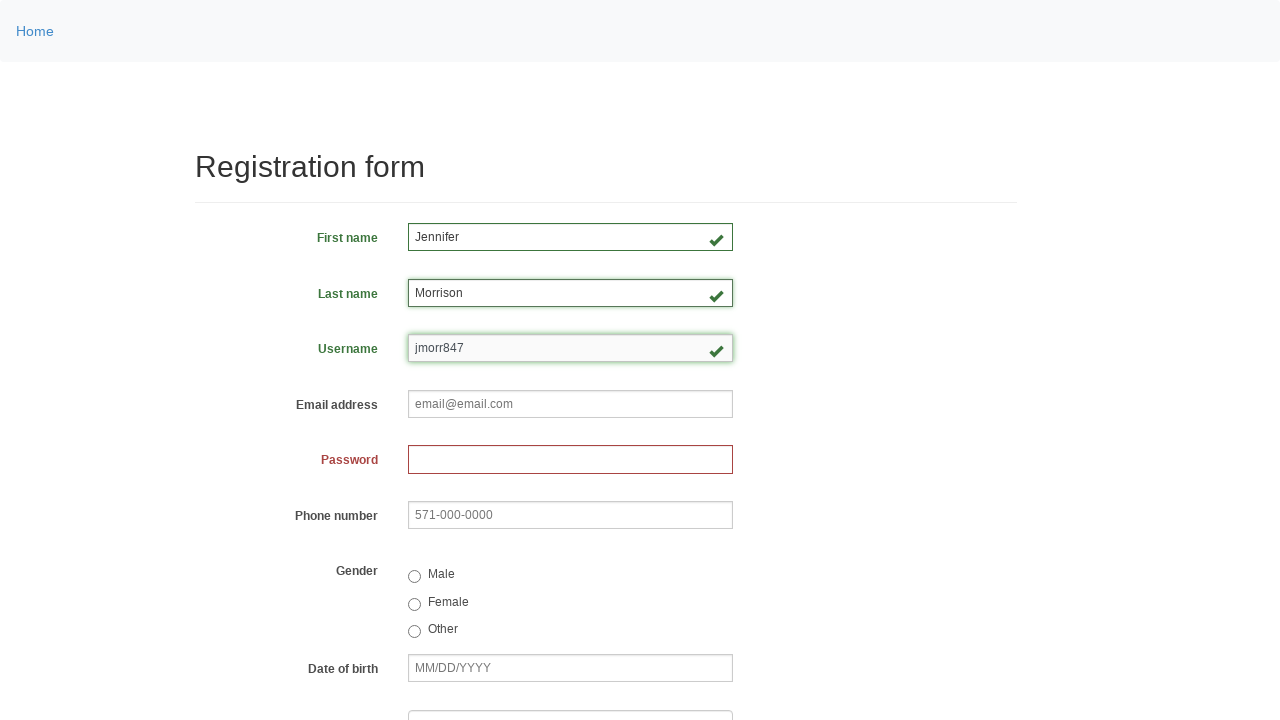

Filled email field with 'jennifer.morrison@example.com' on input[name='email']
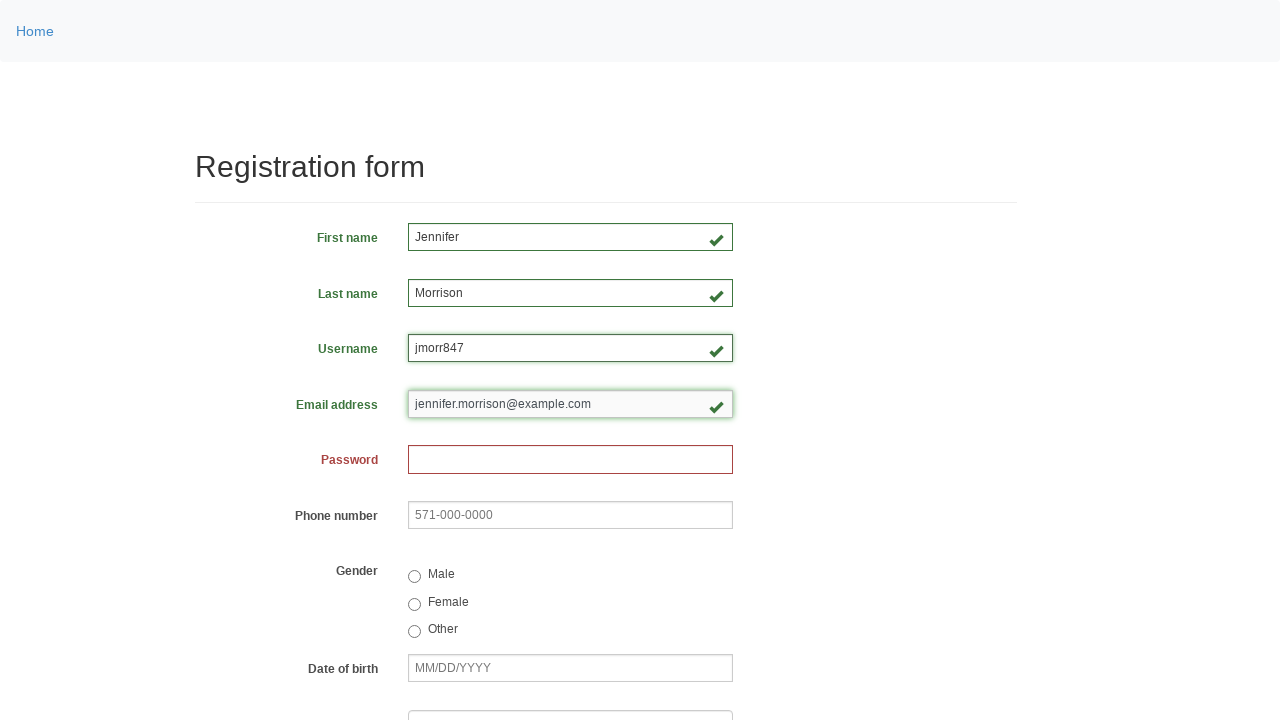

Filled password field with 'SecurePass123!' on input[name='password']
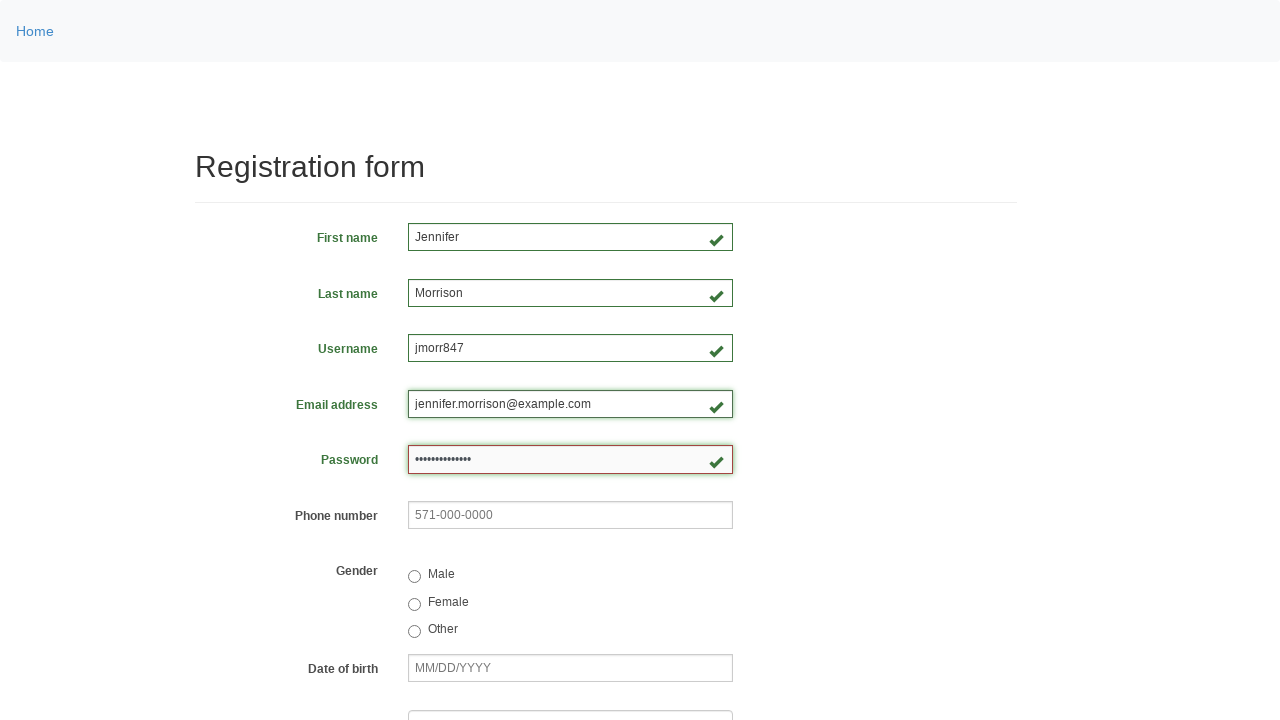

Filled phone number field with '571-234-5678' on input[name='phone']
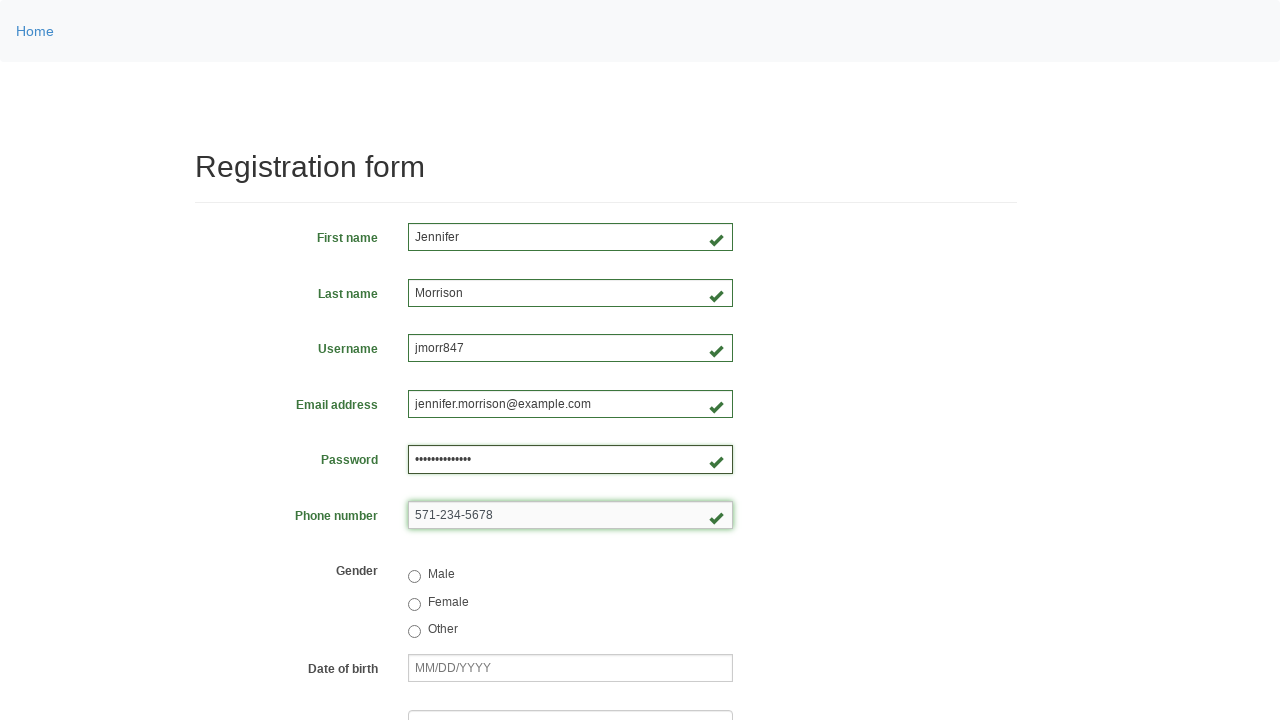

Selected female gender option at (414, 604) on input[value='female']
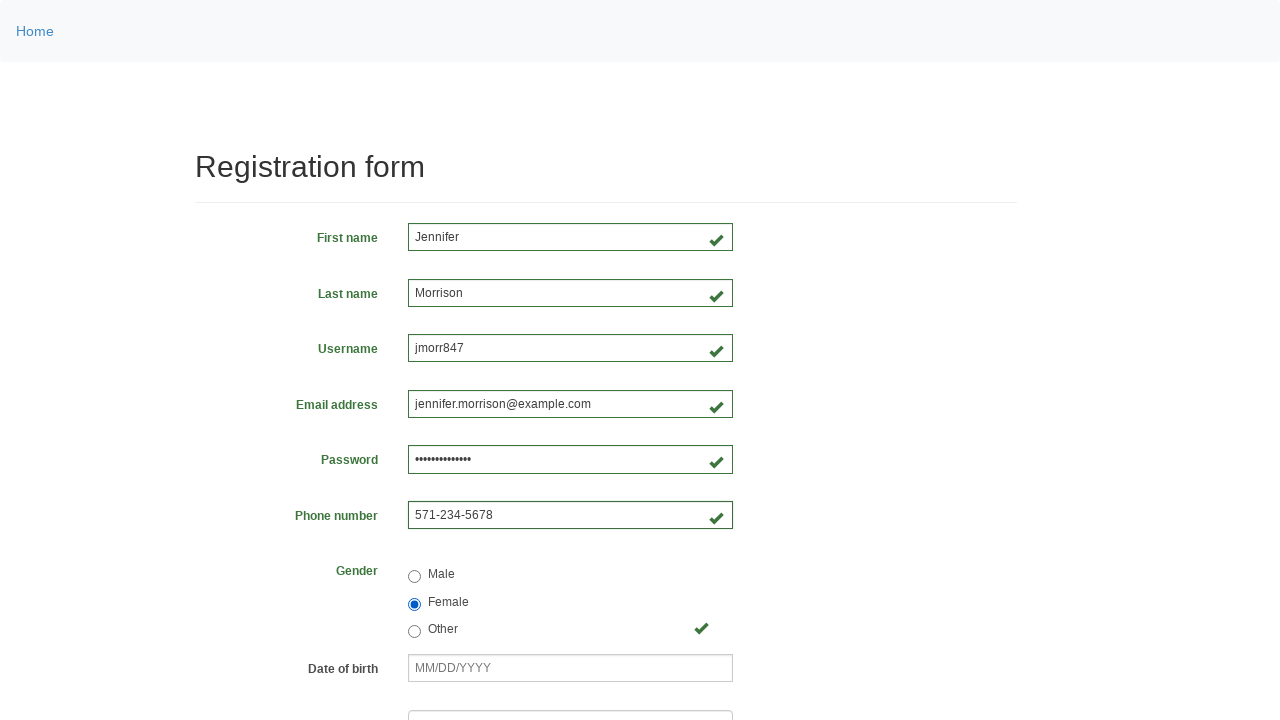

Filled date of birth field with '06/22/1990' on input[name='birthday']
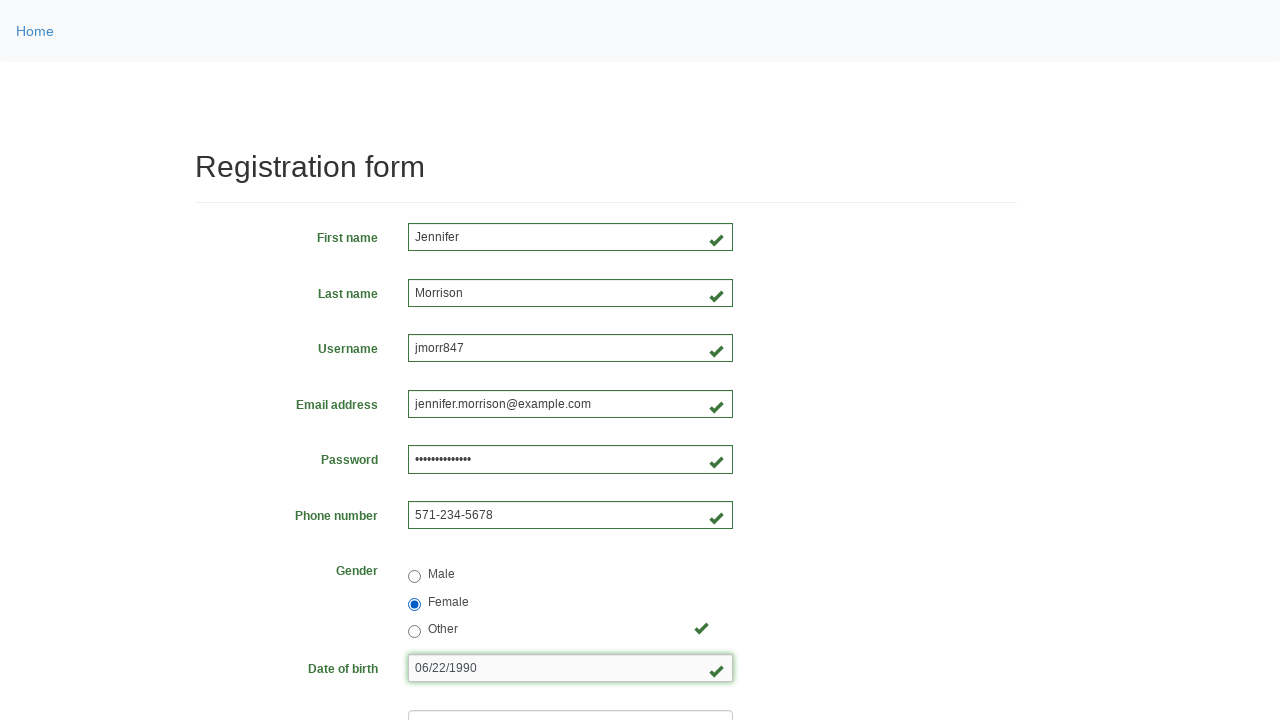

Selected department from dropdown (index 3) on select[name='department']
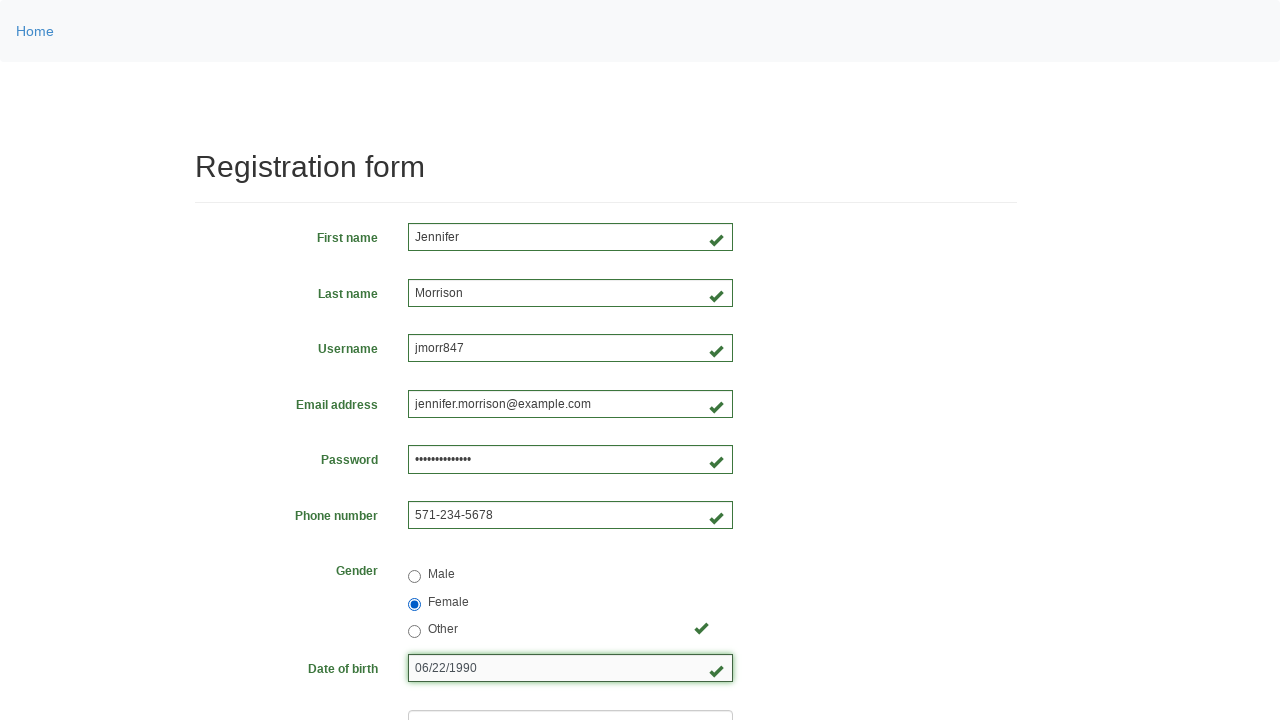

Selected job title from dropdown (index 2) on select[name='job_title']
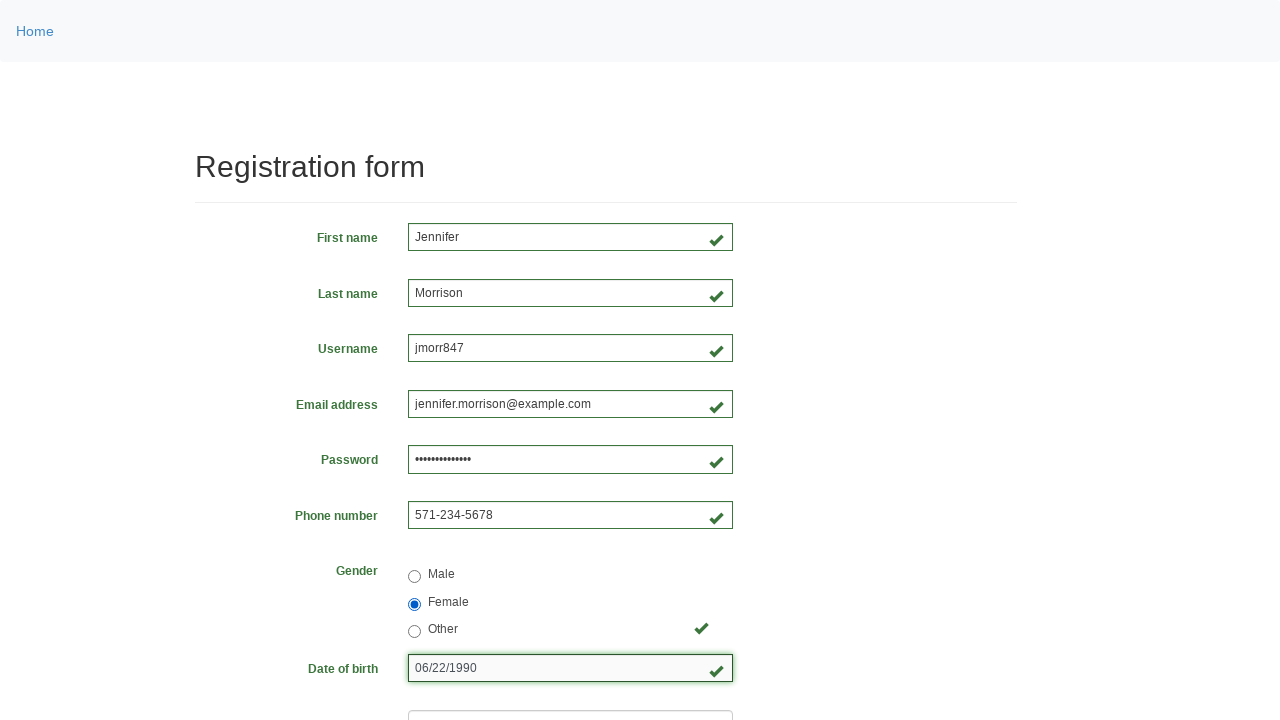

Selected programming language checkbox at (414, 468) on input[id='inlineCheckbox1']
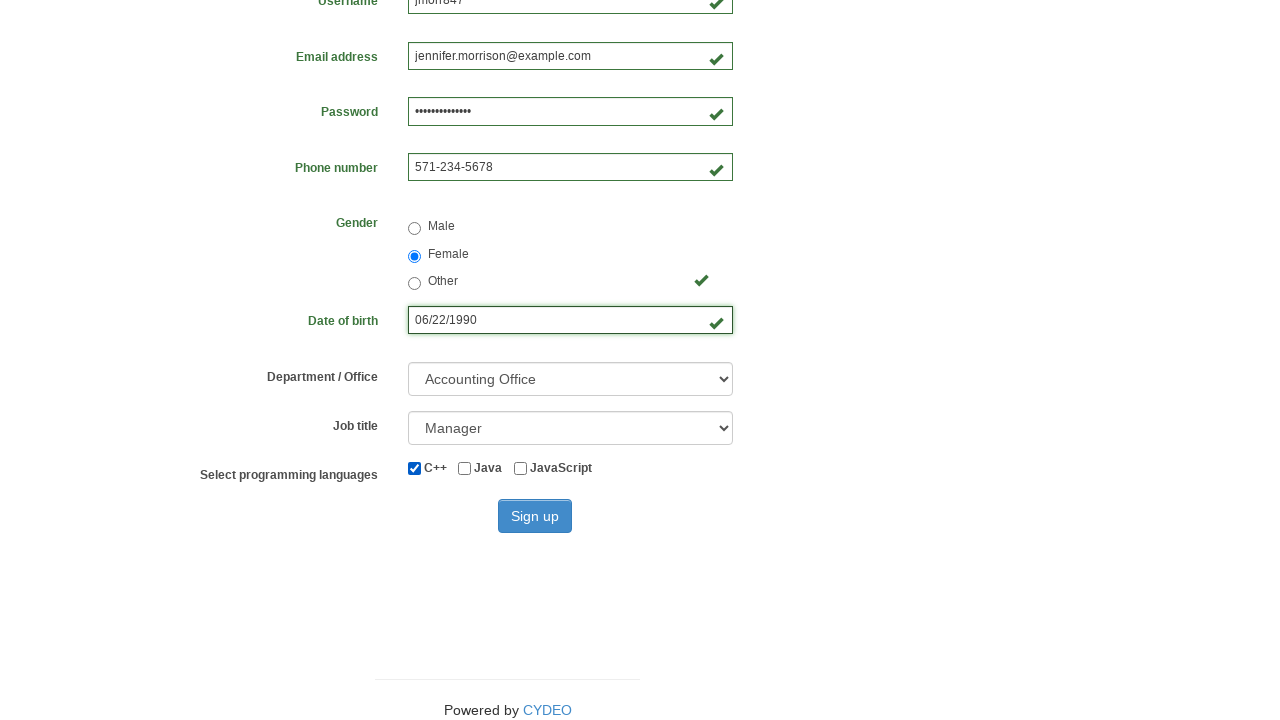

Clicked sign up button to submit registration form at (535, 516) on button[type='submit']
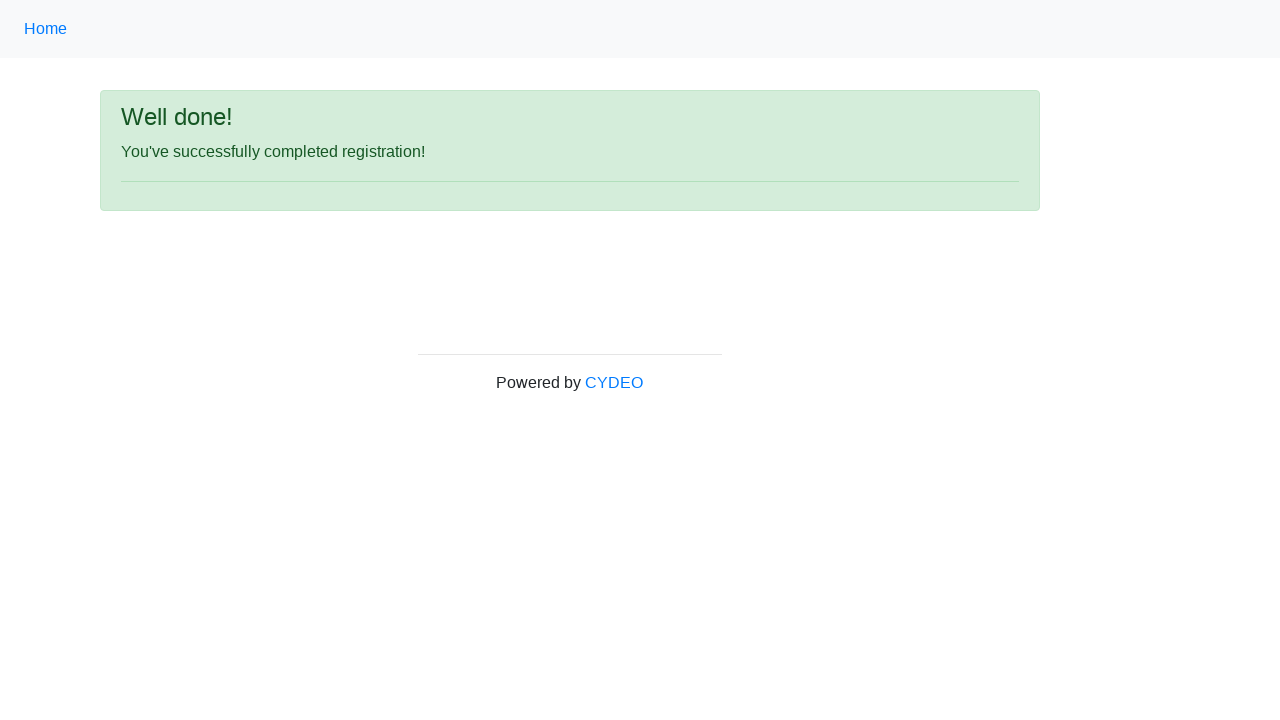

Registration success message appeared
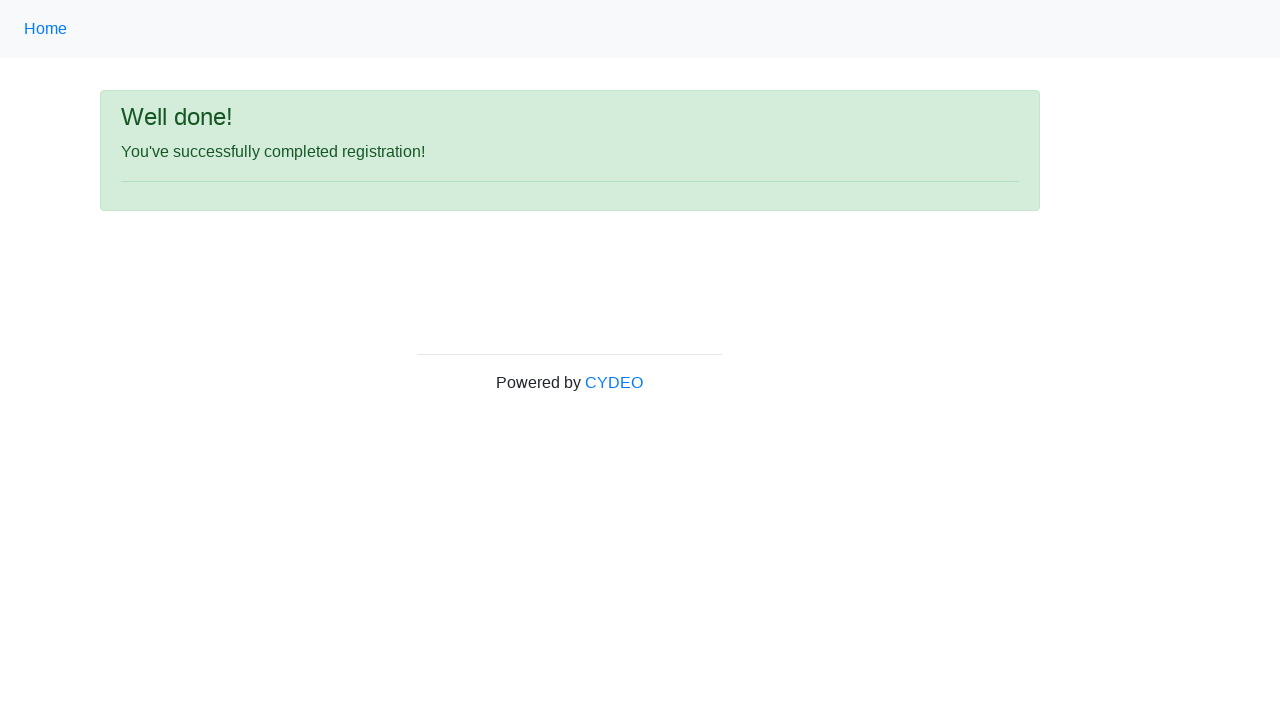

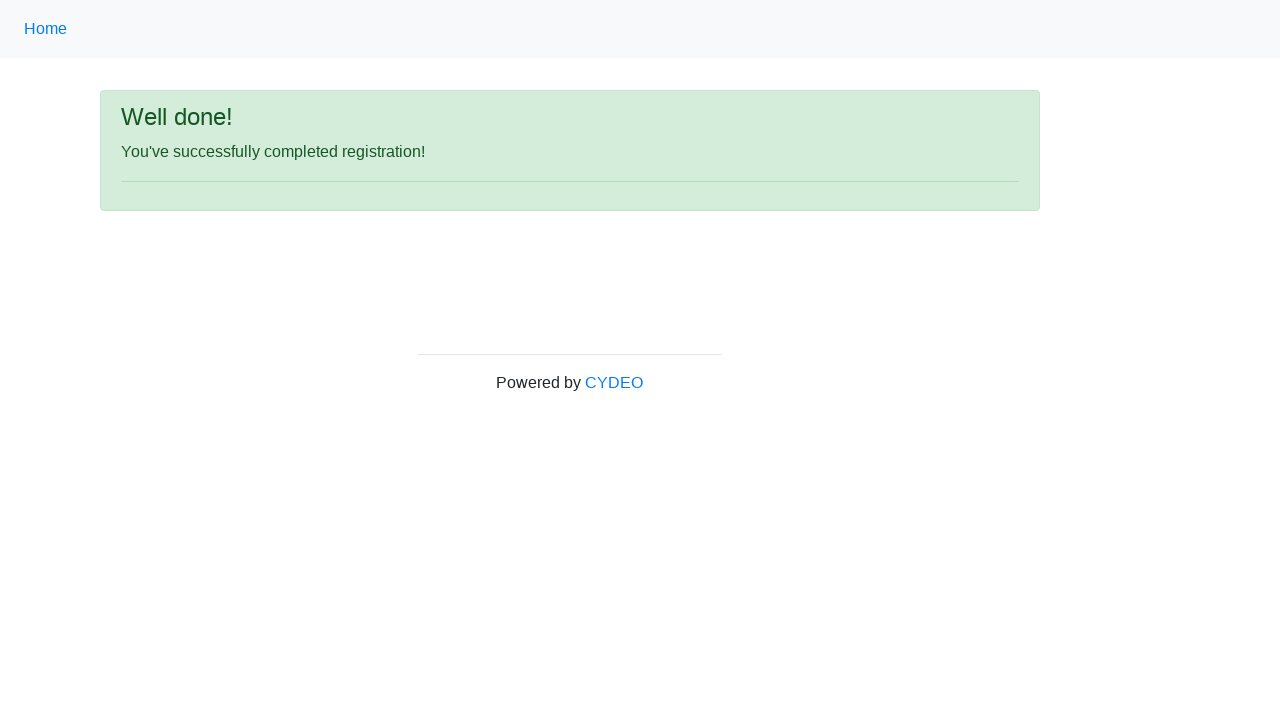